Navigates to a Windguru surf forecast page and verifies that wave height, wave period, and tide information elements are displayed correctly.

Starting URL: https://www.windguru.cz/48690

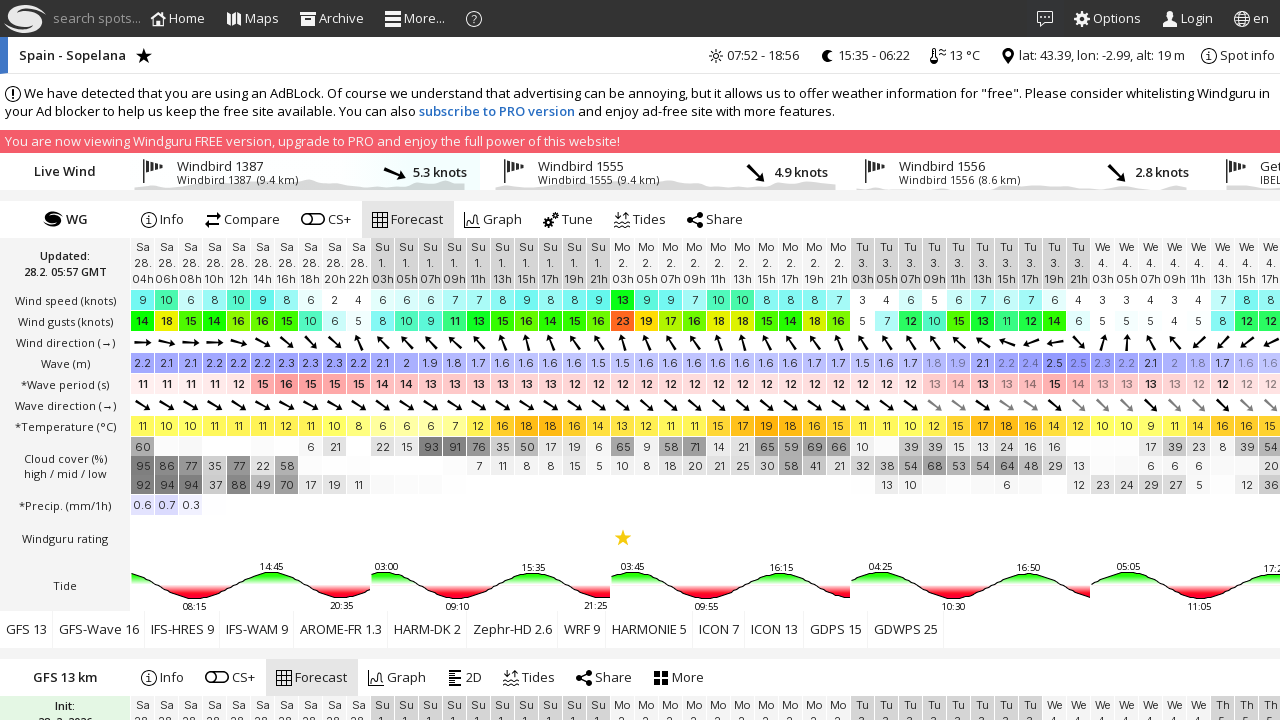

Navigated to Windguru surf forecast page for location 48690
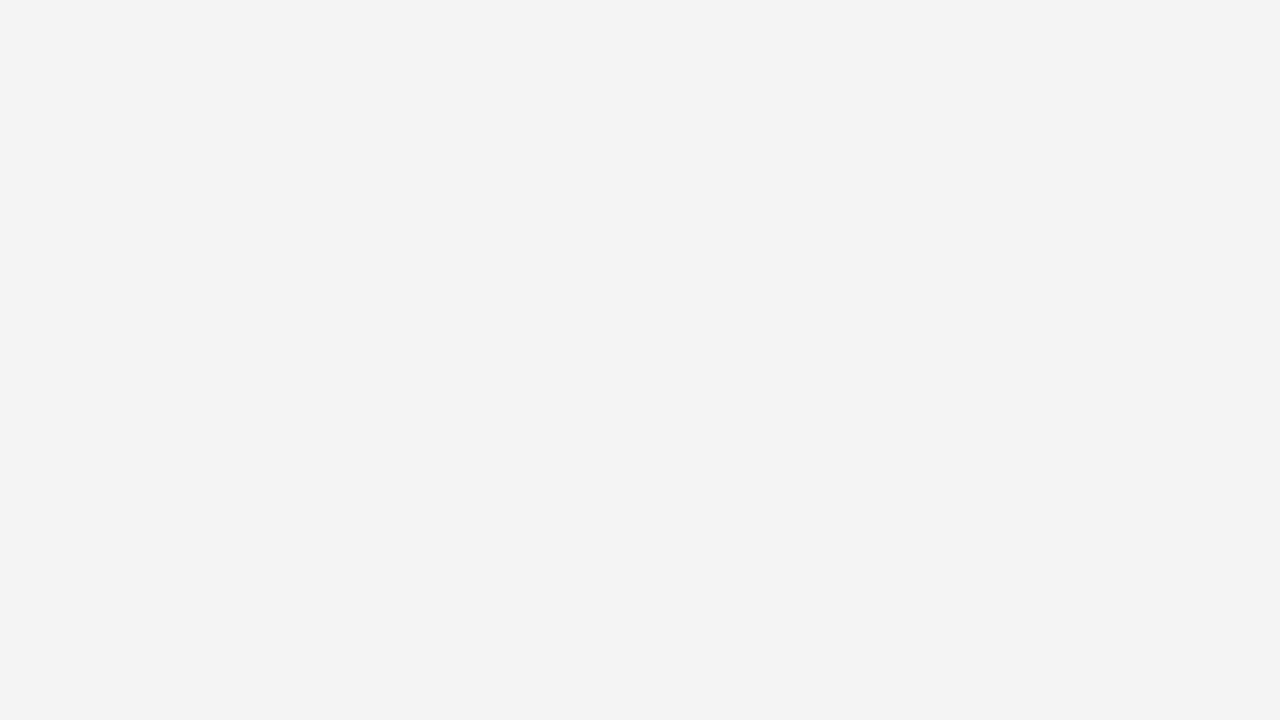

Waited for page to fully load (network idle)
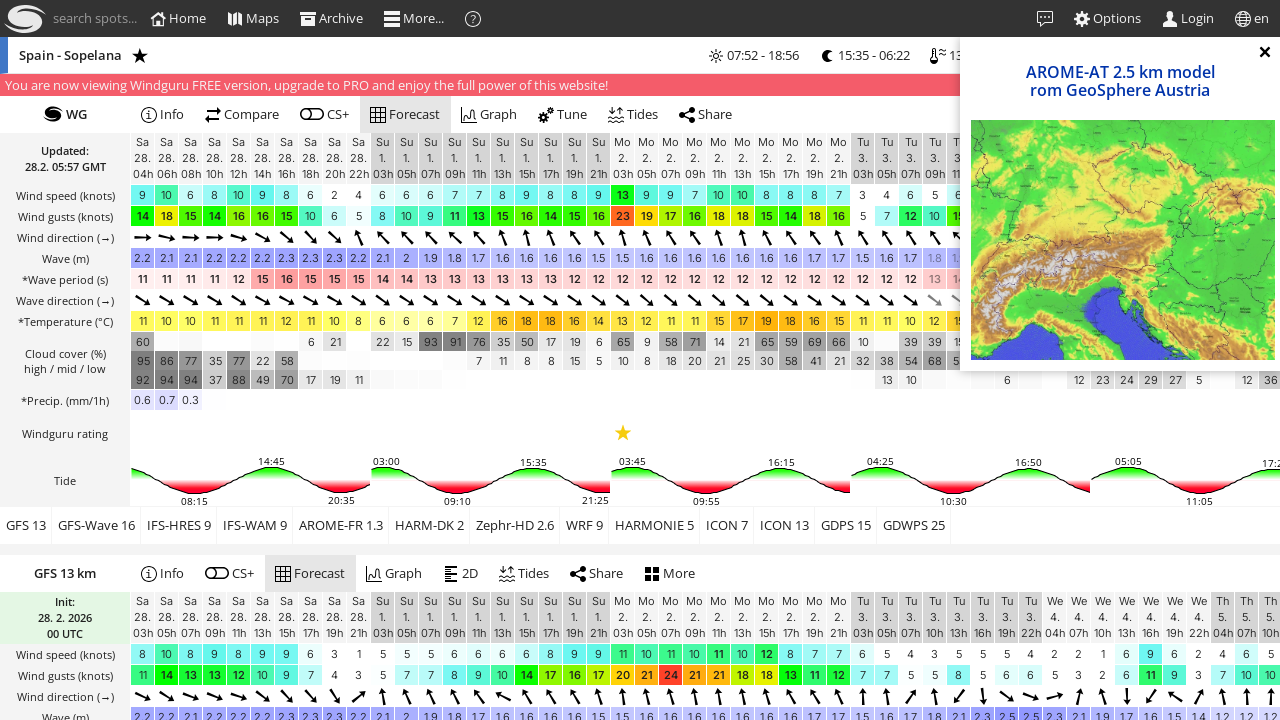

Wave height data element (#tabid_0_0_HTSGW td) is displayed
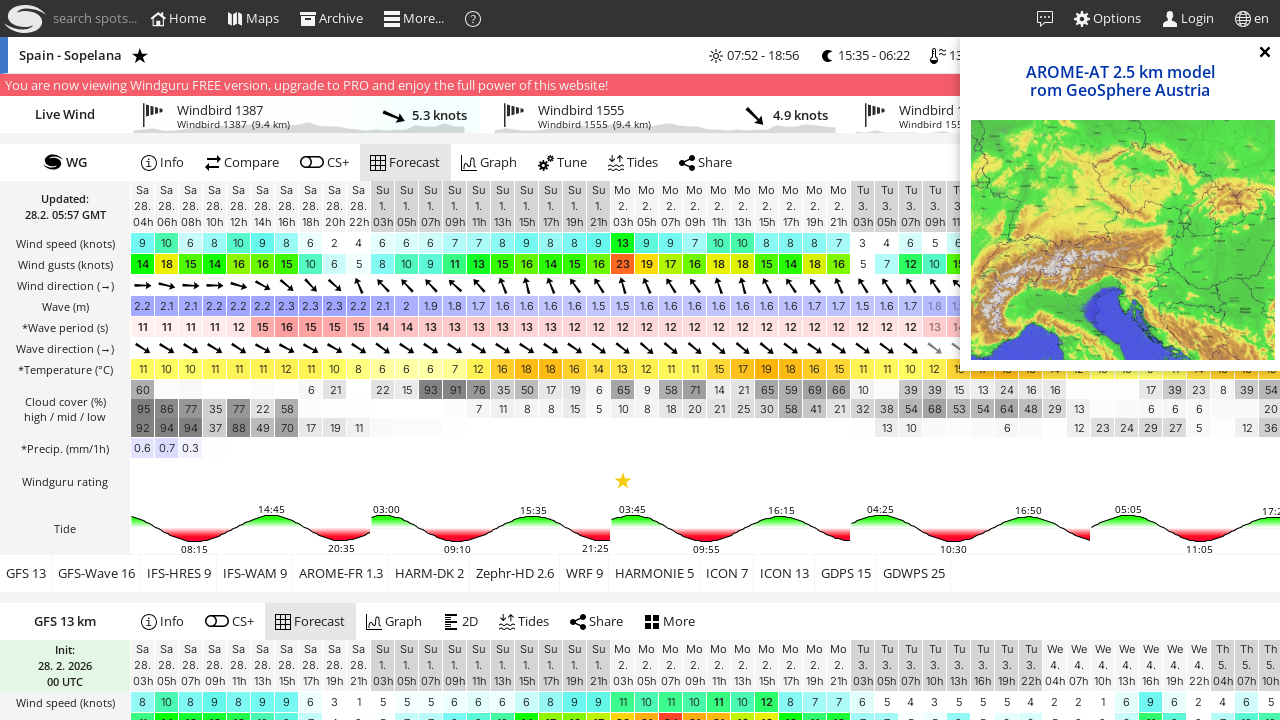

Wave period data element (#tabid_0_0_PERPW td) is displayed
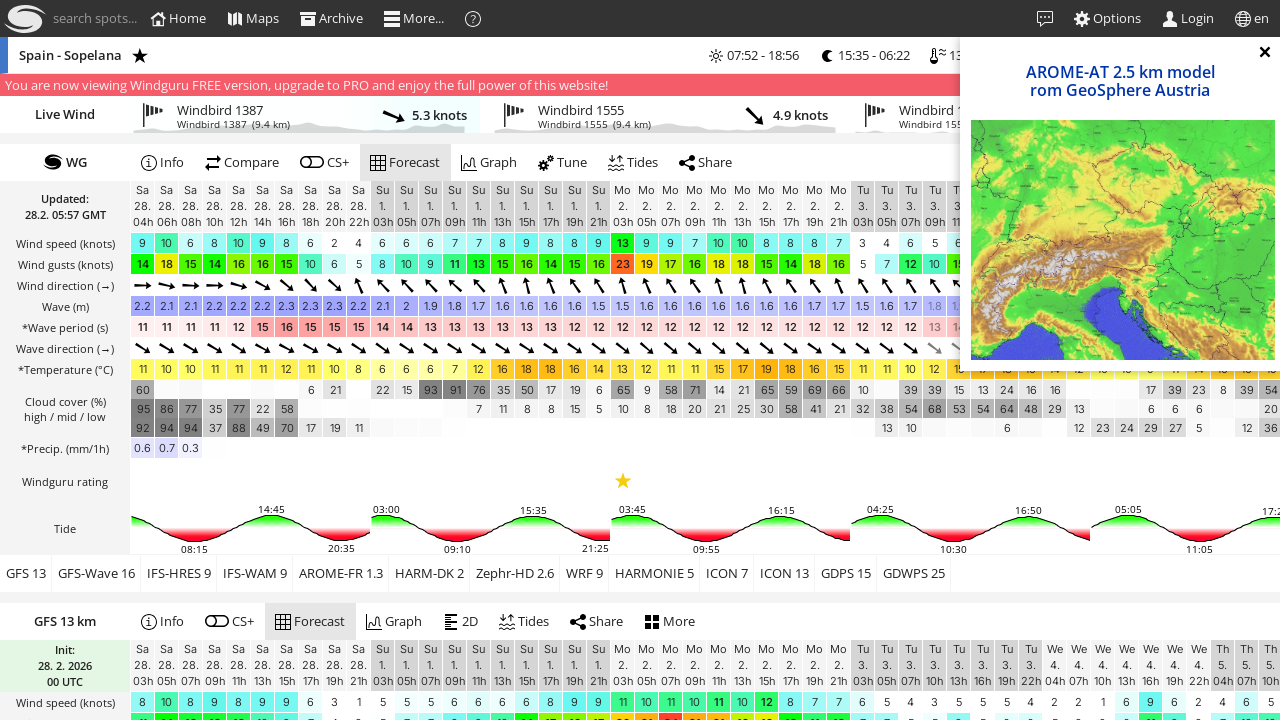

Tide information element (#tabid_0_0_tides text) is displayed
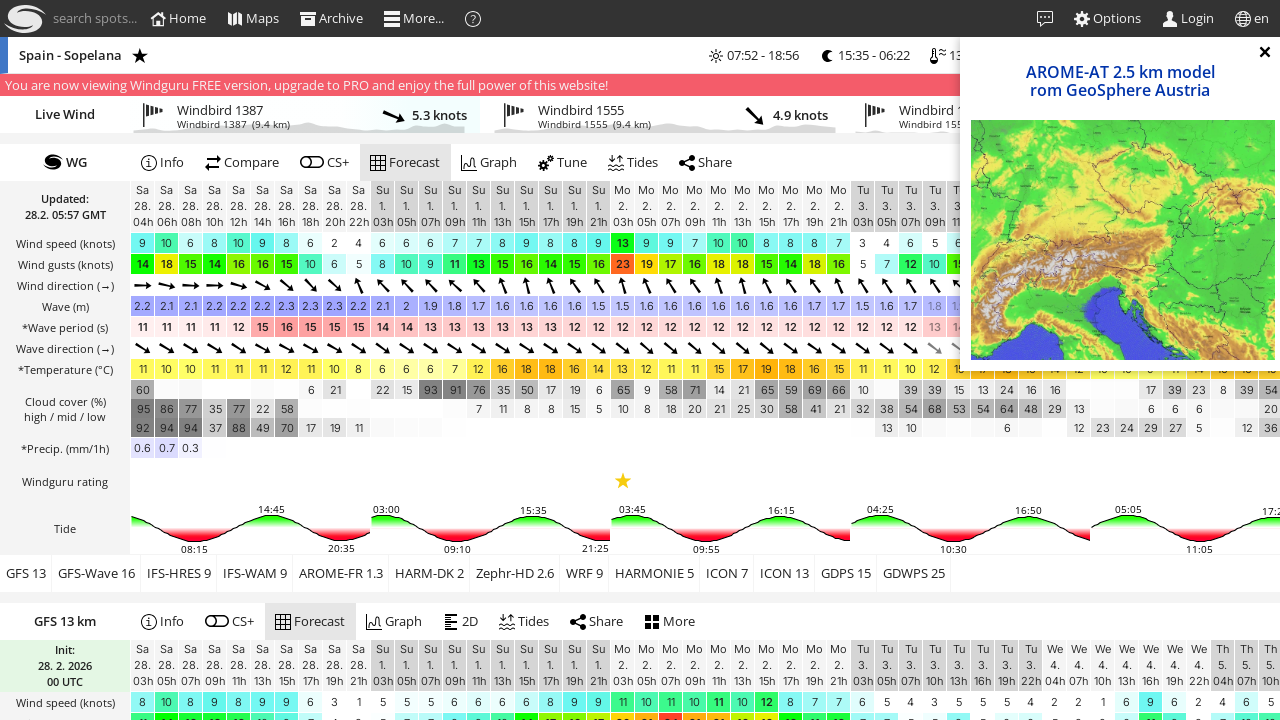

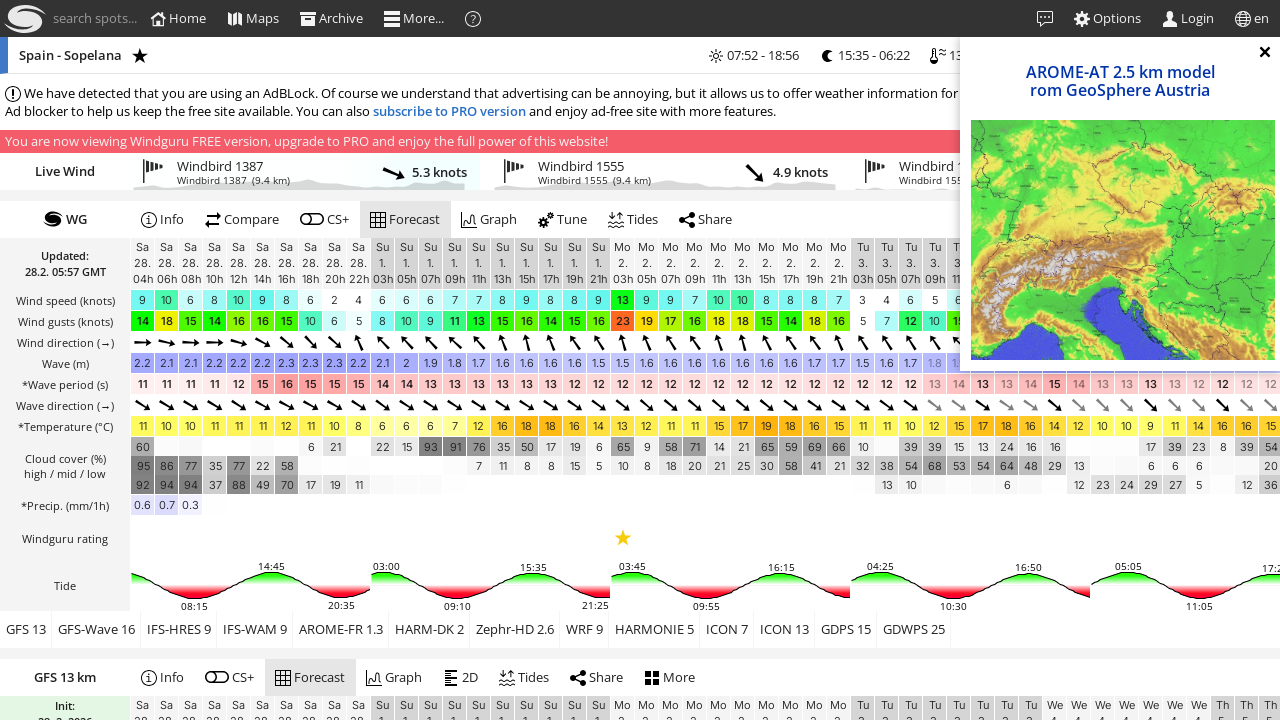